Tests the non-revertable drag and drop functionality where the dragged element stays in its new position after being dropped.

Starting URL: https://demoqa.com/droppable

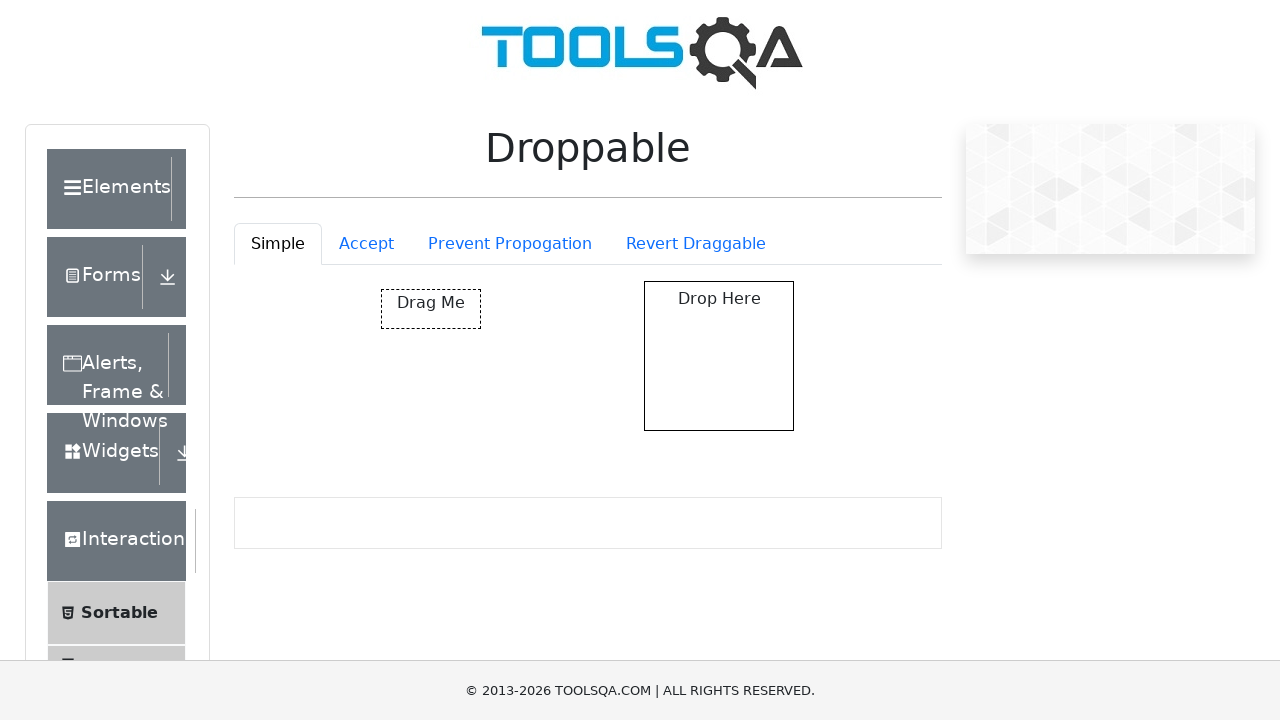

Clicked on the 'Revert Draggable' tab at (696, 244) on #droppableExample-tab-revertable
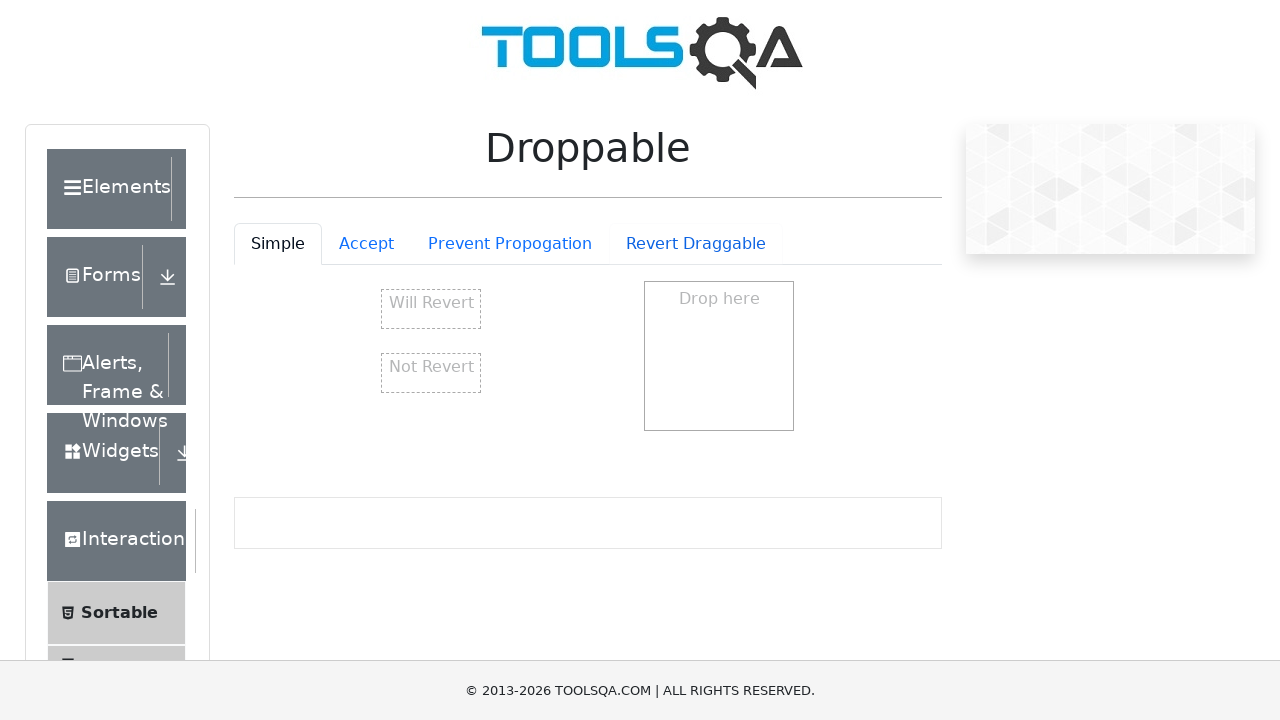

Tab content loaded and #notRevertable element is visible
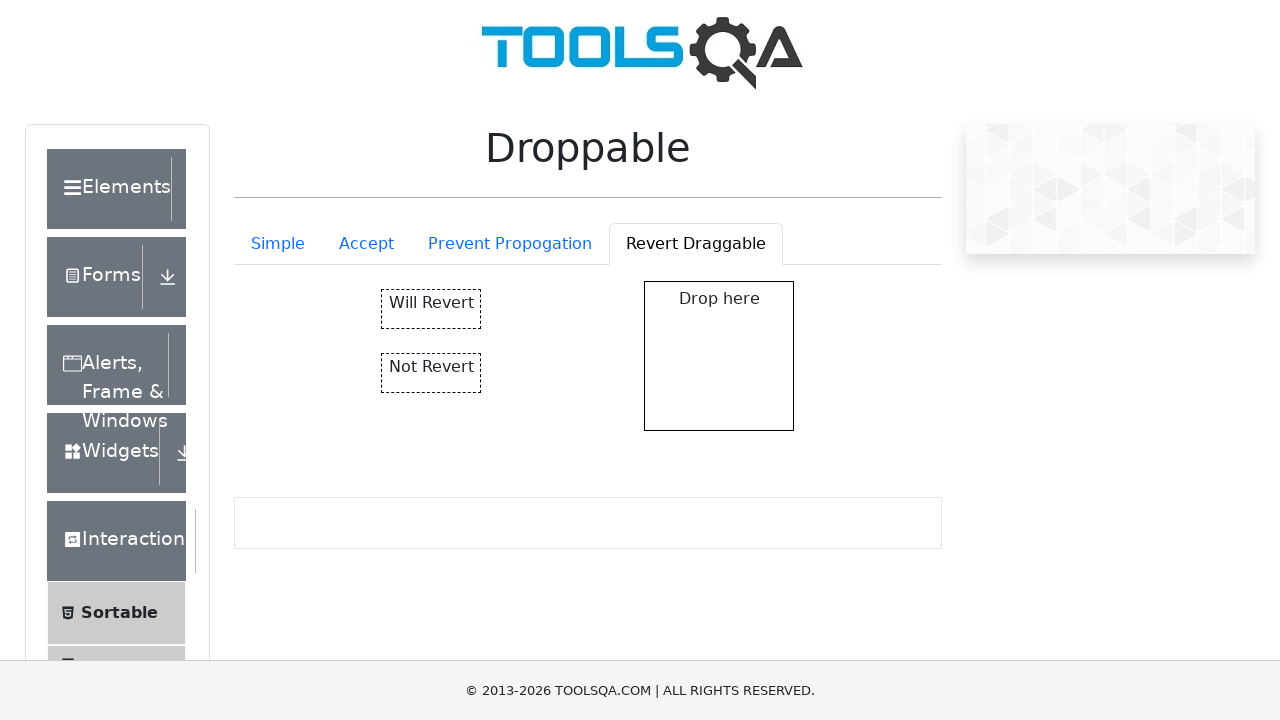

Located the non-revertable draggable element
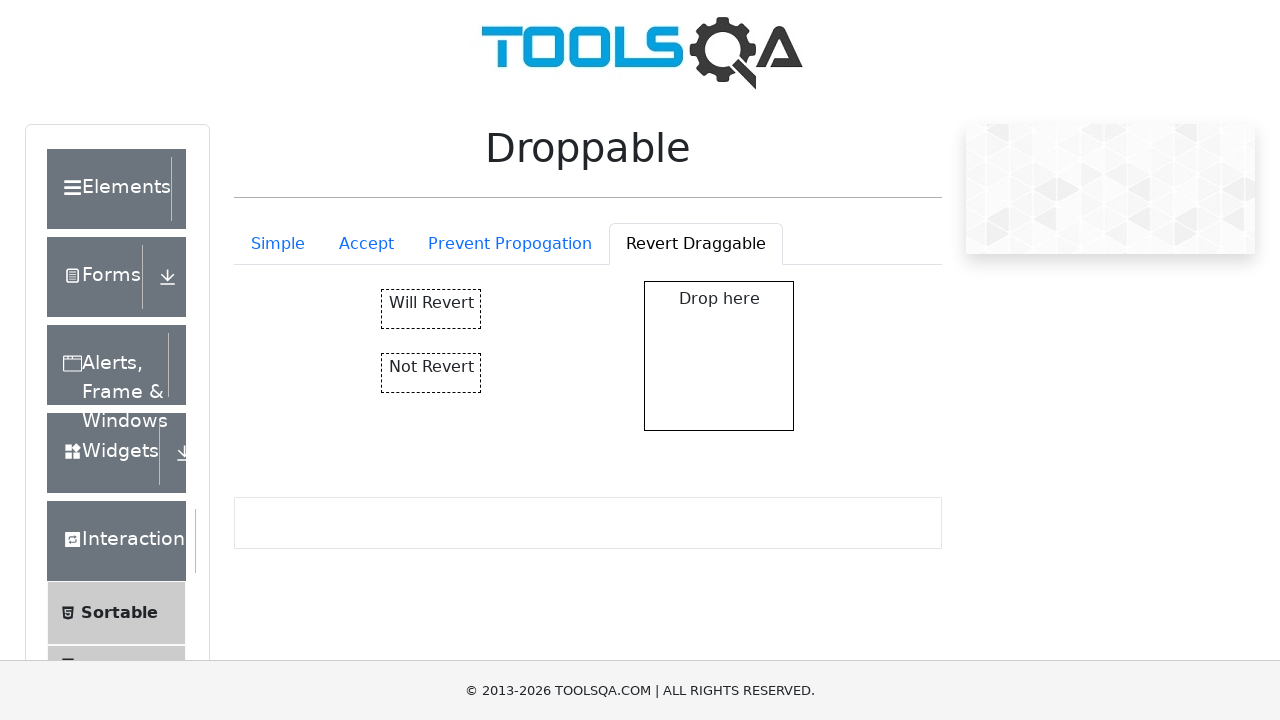

Located the drop container element
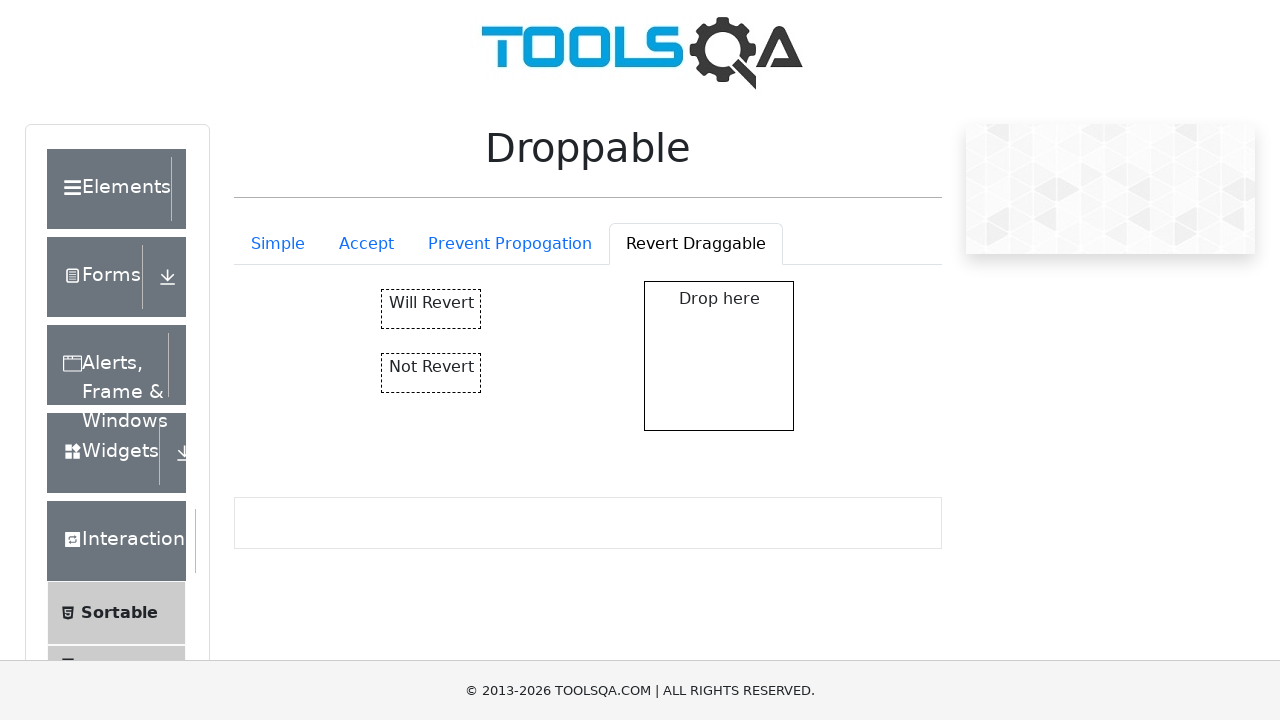

Performed first drag and drop of non-revertable element to container at (719, 356)
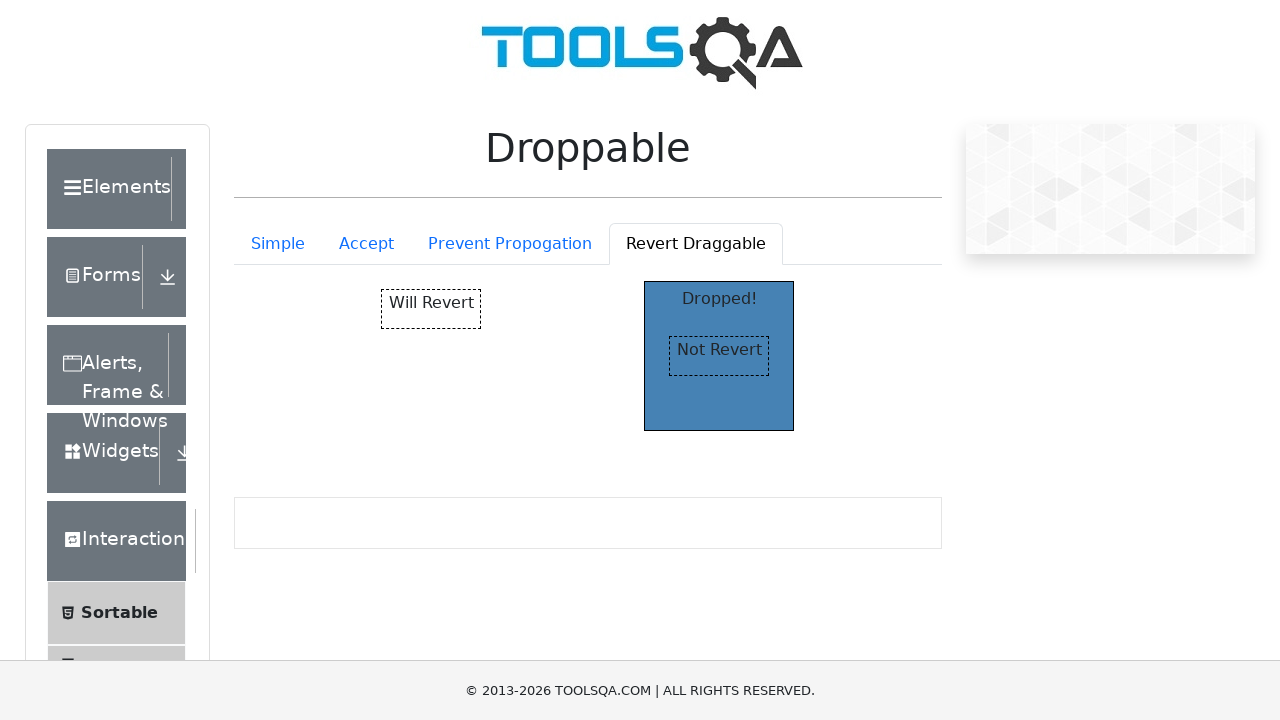

Located the revertable element as second drop target
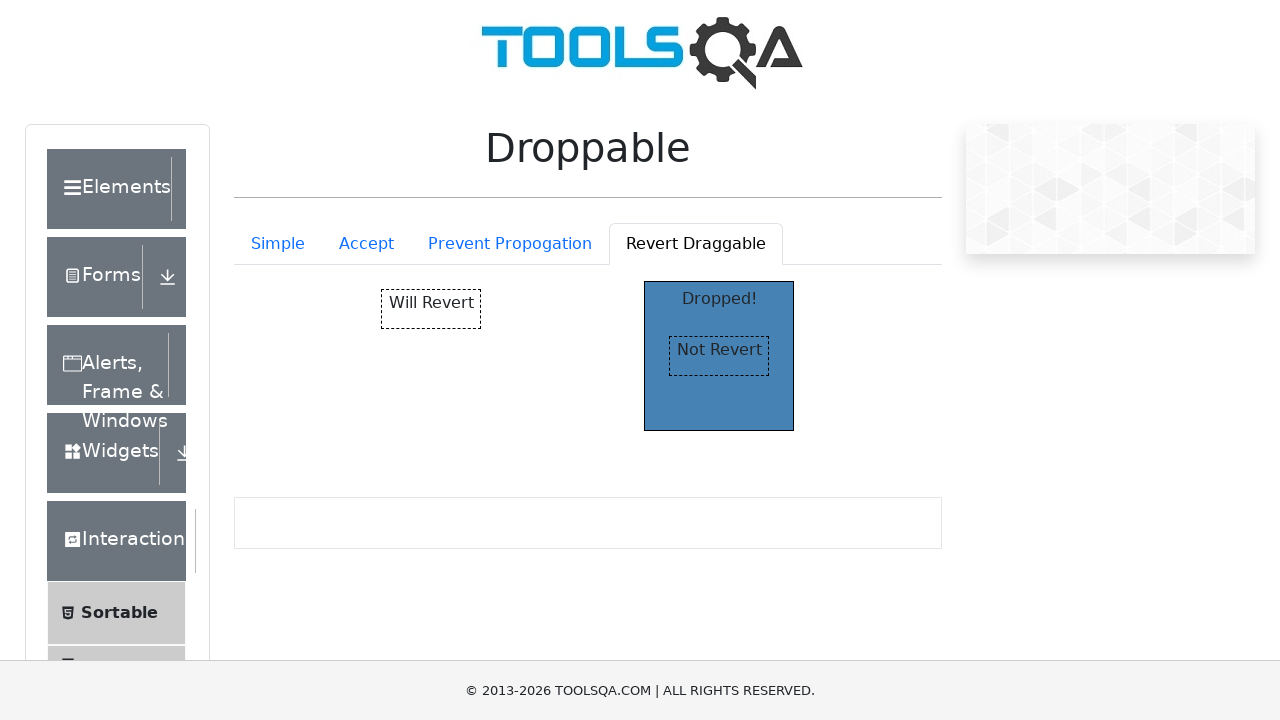

Performed second drag and drop of non-revertable element to revertable element at (431, 309)
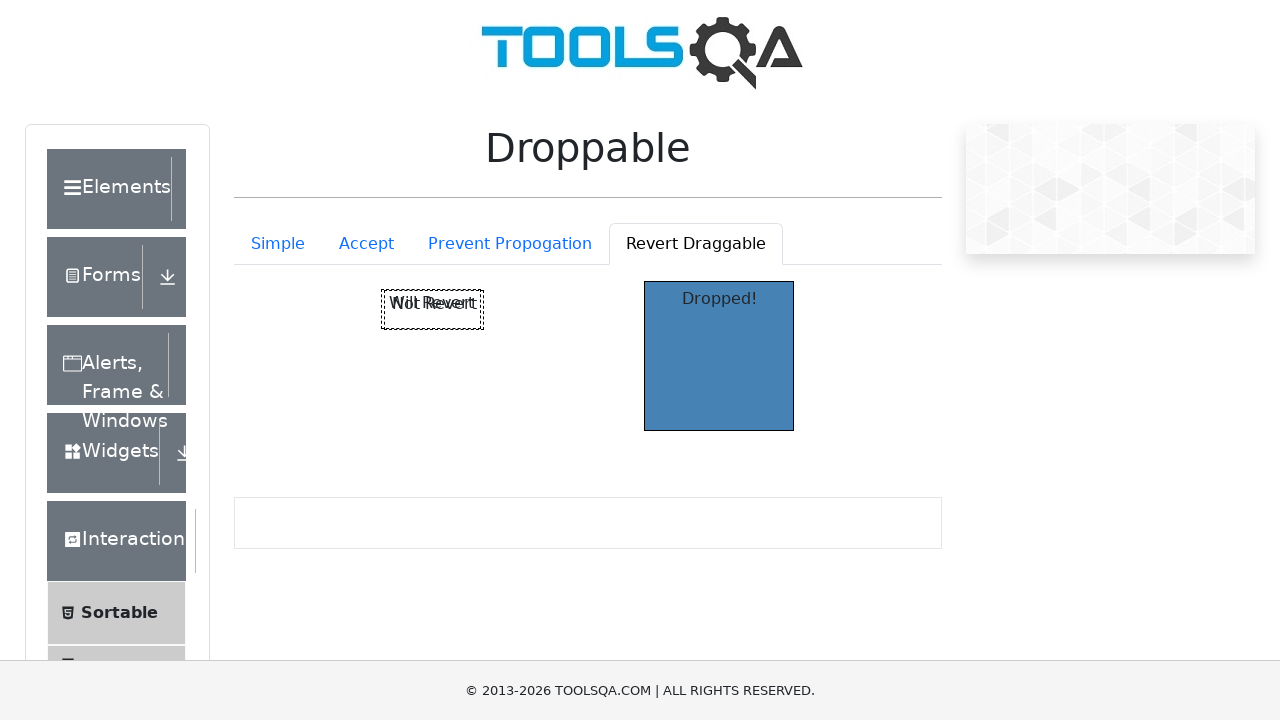

Waited 500ms to verify element does not revert to original position
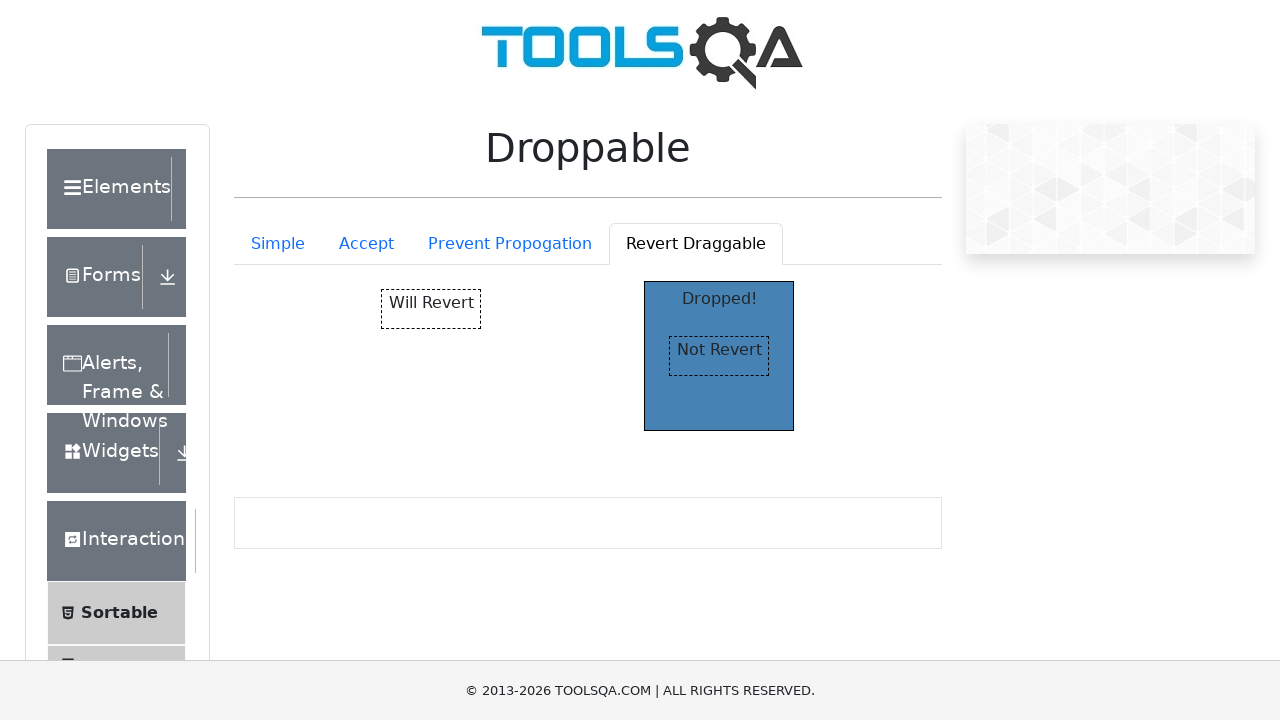

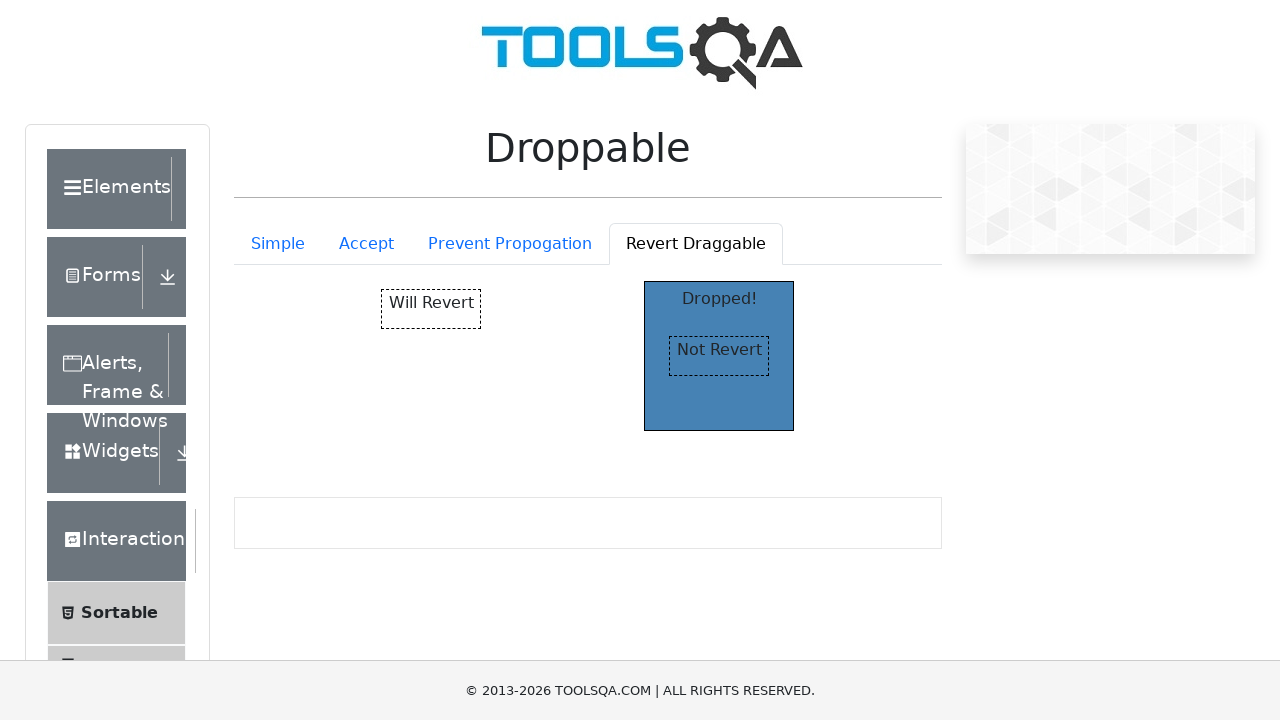